Navigates to checkbox page and checks all checkboxes

Starting URL: https://the-internet.herokuapp.com/checkboxes

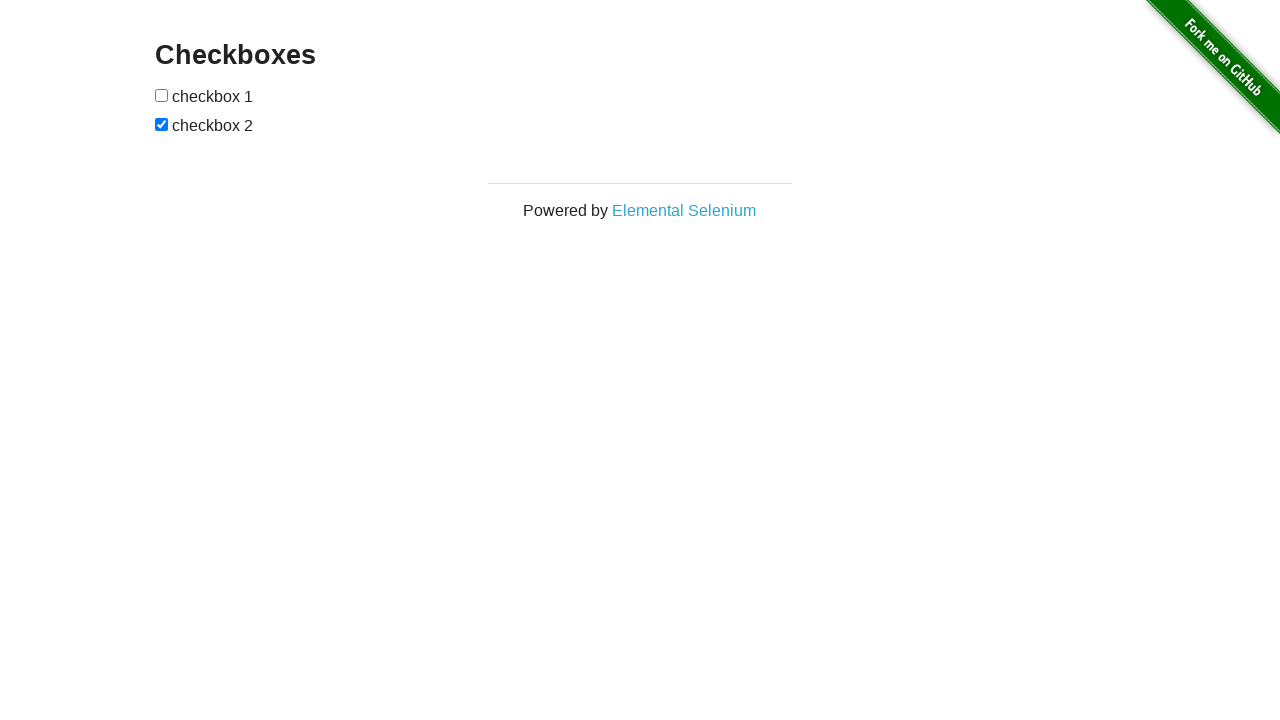

Navigated to checkbox page
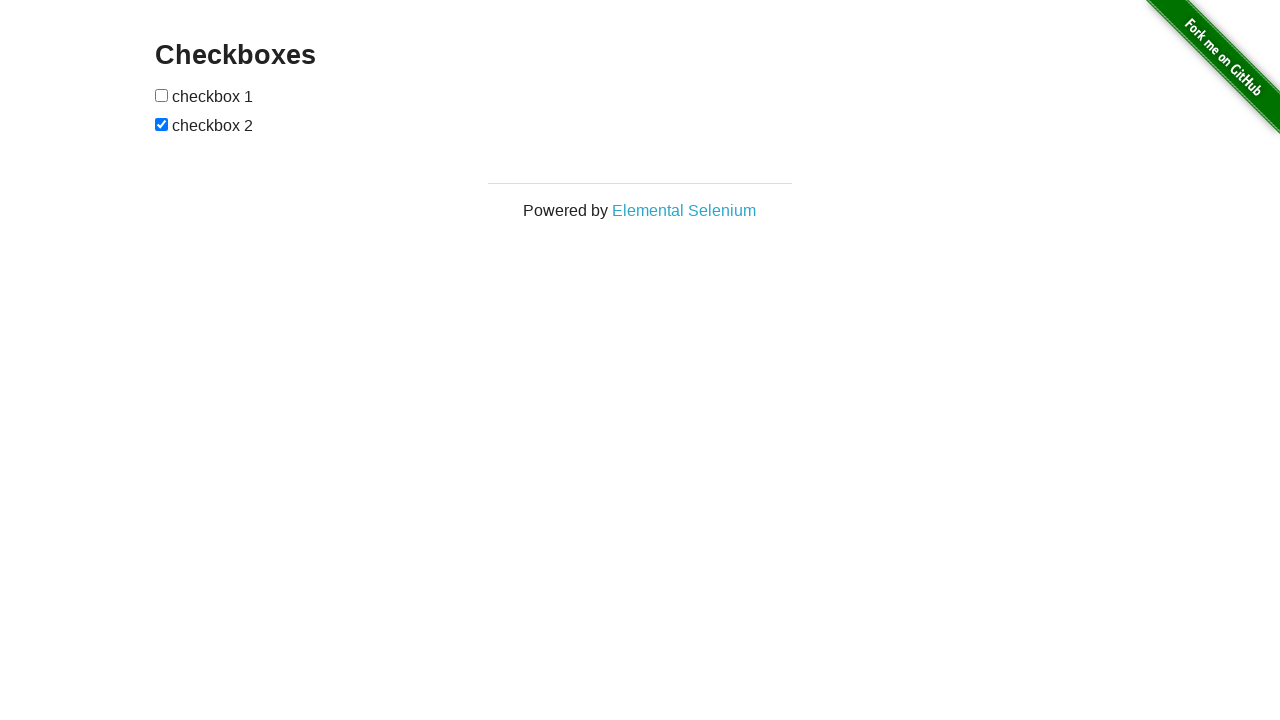

Located all checkboxes on the page
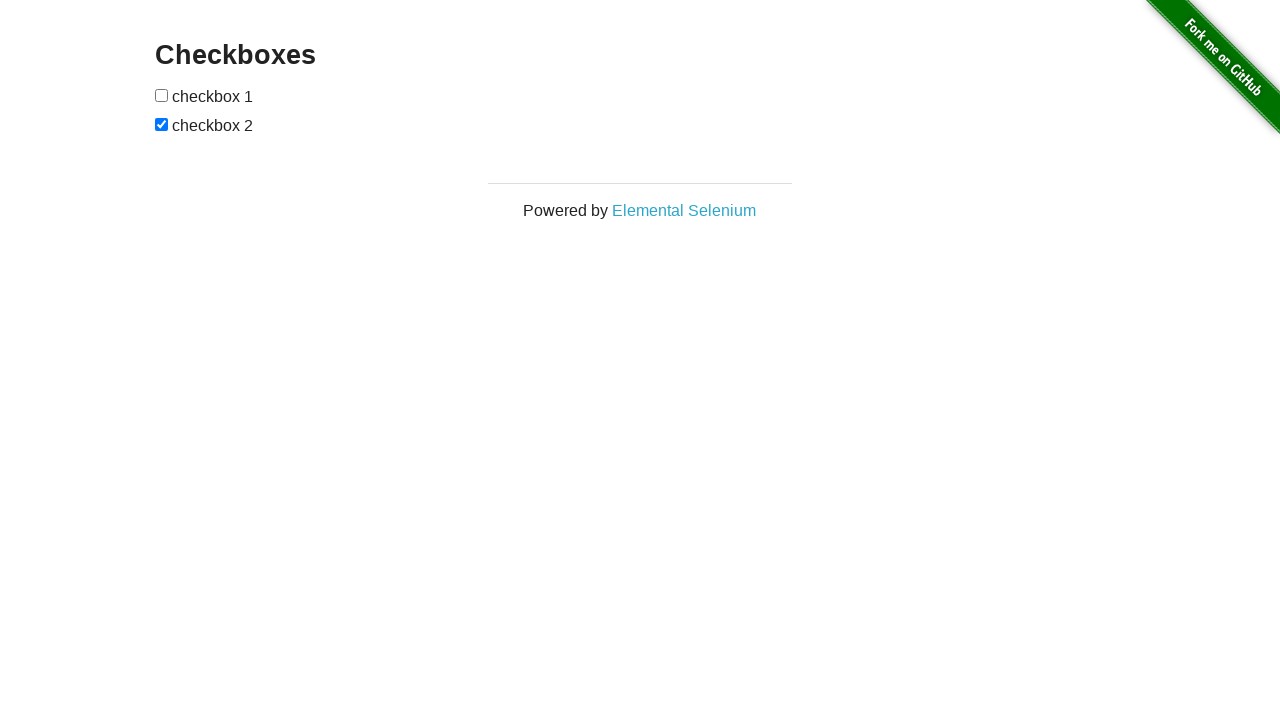

Found 2 checkboxes
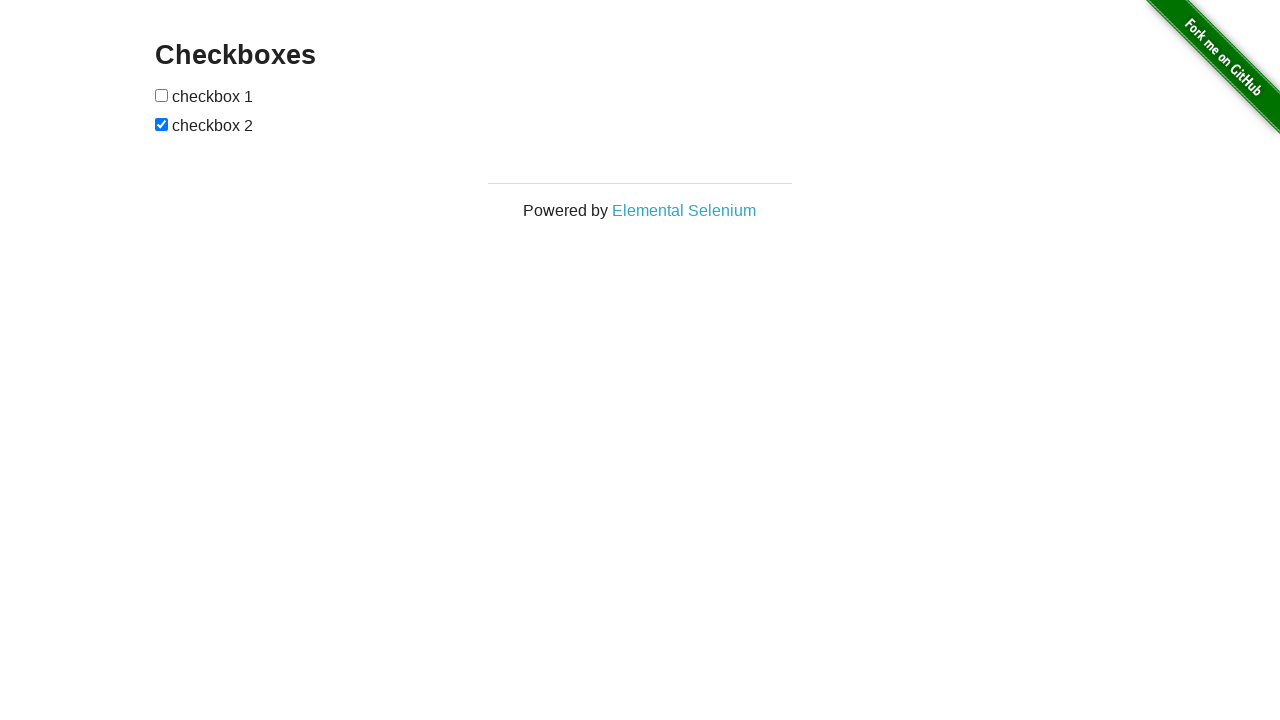

Checked checkbox 1 at (162, 95) on input[type='checkbox'] >> nth=0
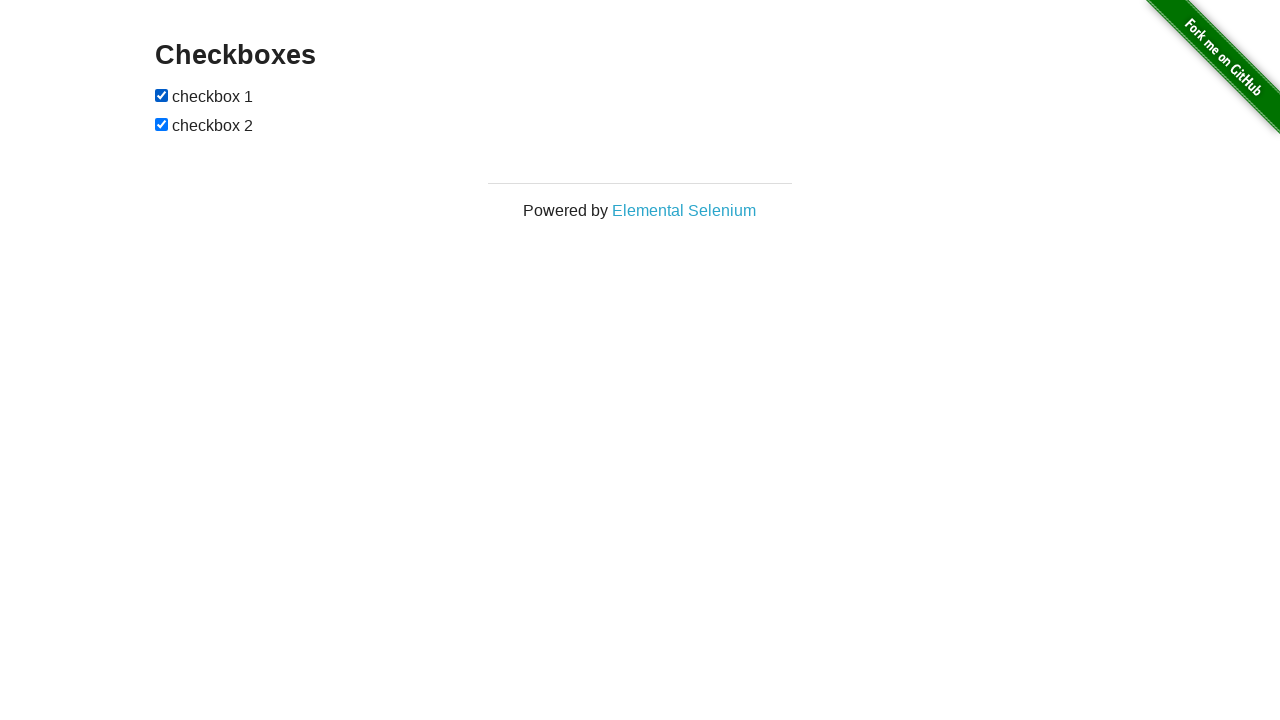

Verified checkbox 1 is checked
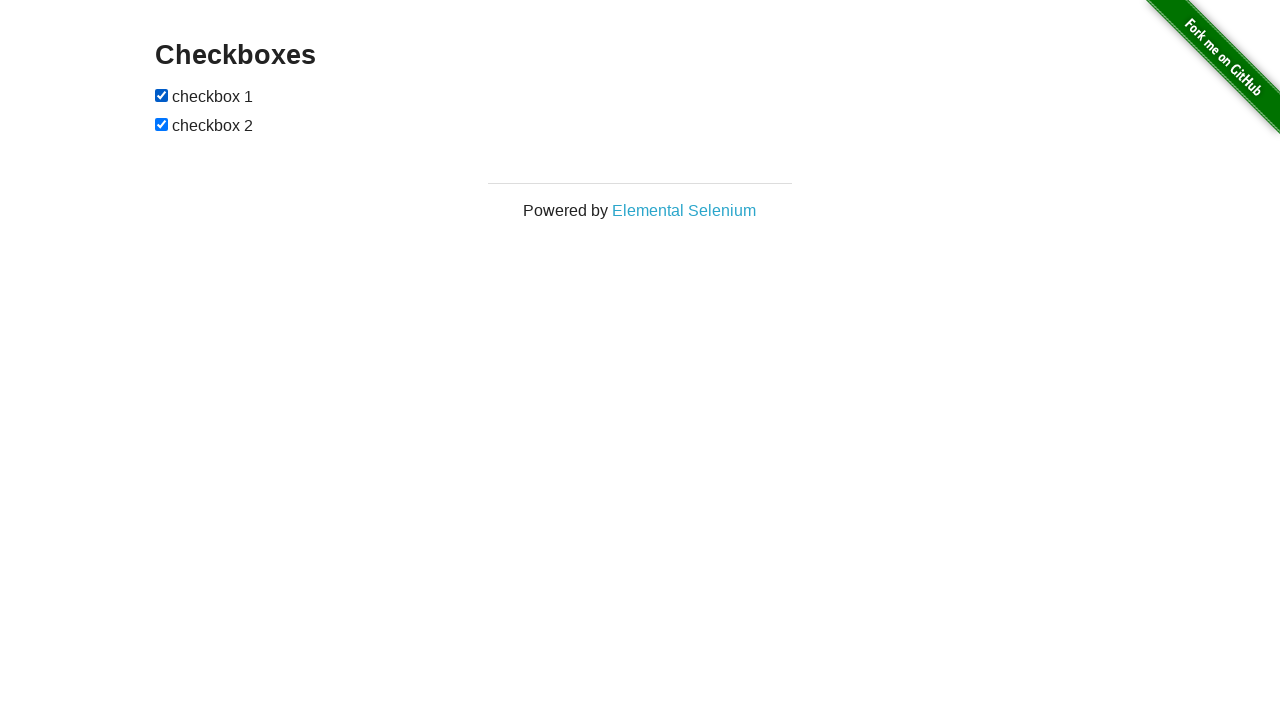

Verified checkbox 2 is checked
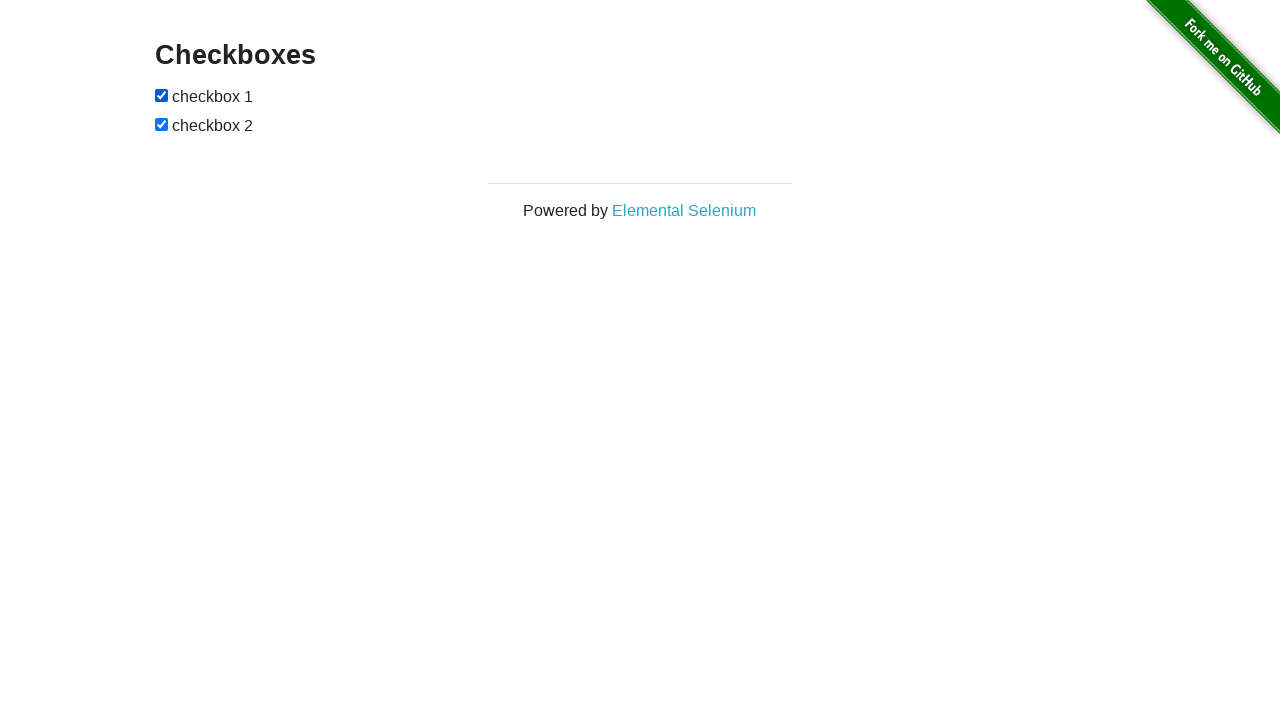

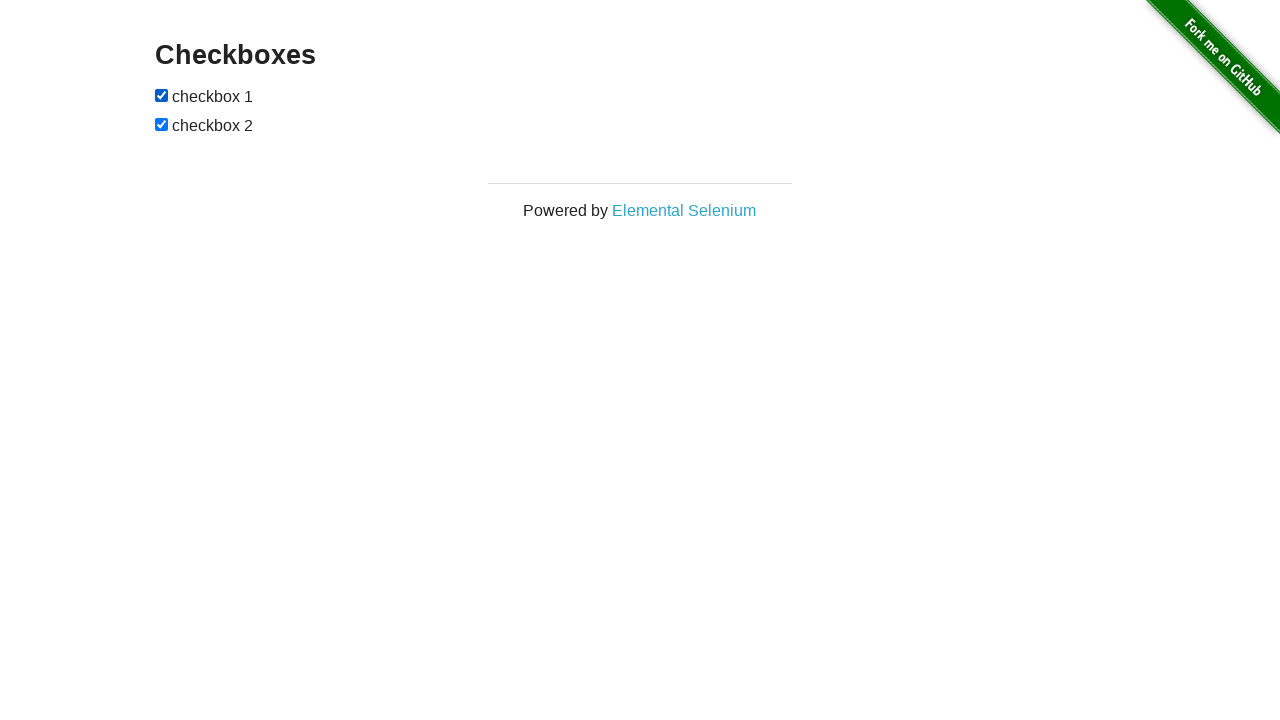